Demonstrates various Playwright browser automation features including clicking links, navigating pages, interacting with buttons using different click modifiers, filling and typing in input fields, and using various locator strategies across the Playwright documentation site and Bootswatch demo site.

Starting URL: https://playwright.dev/python

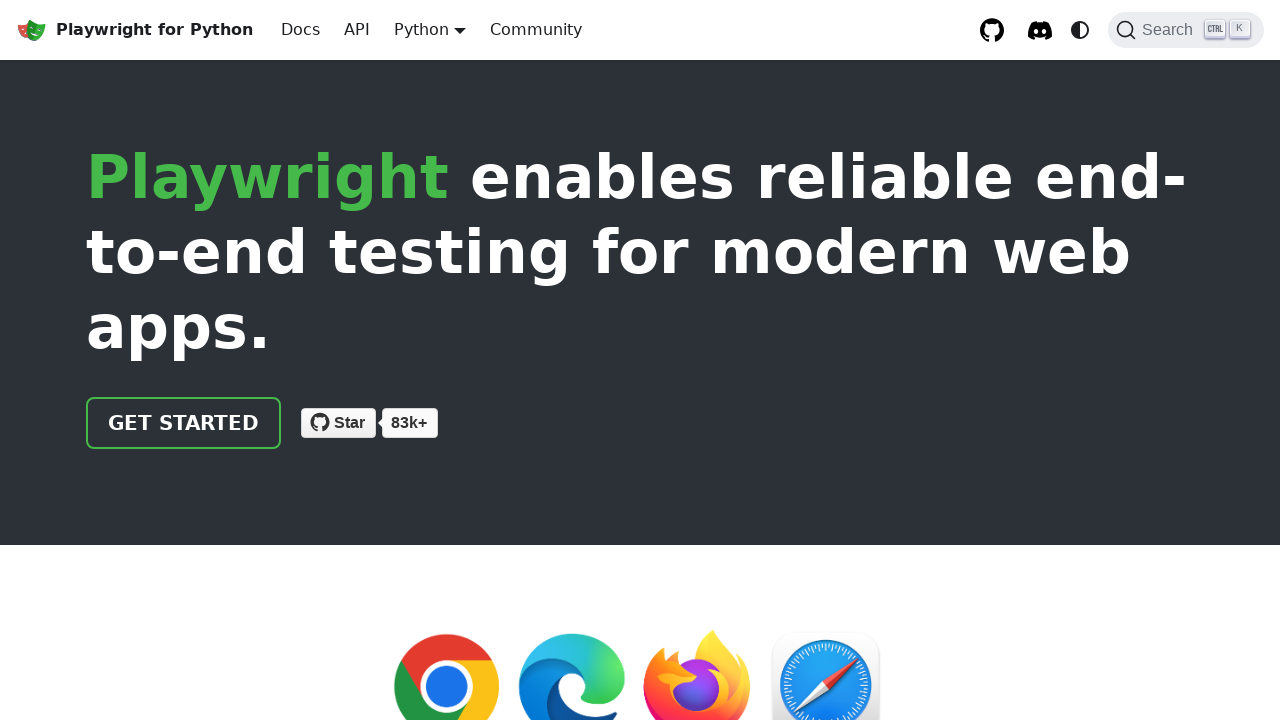

Clicked 'Get started' link on Playwright docs at (184, 423) on internal:role=link[name="Get started"i]
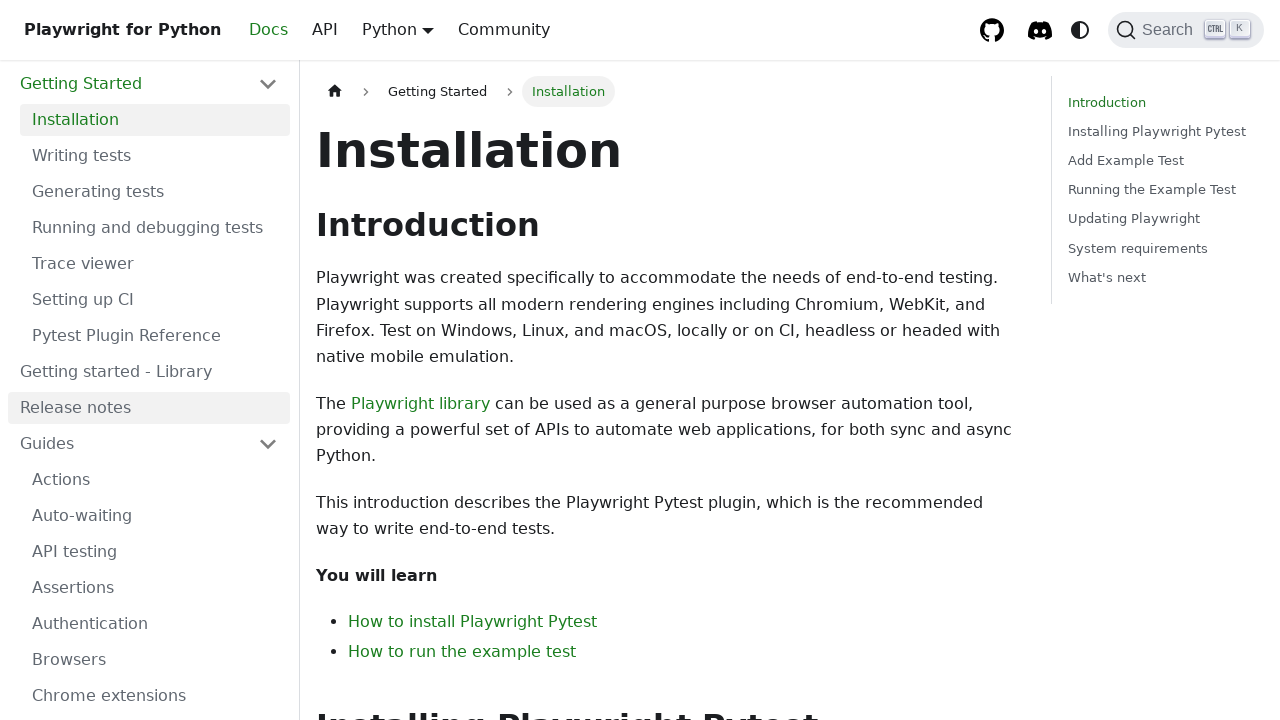

Clicked 'Docs' link at (300, 30) on internal:role=link[name="Docs"i]
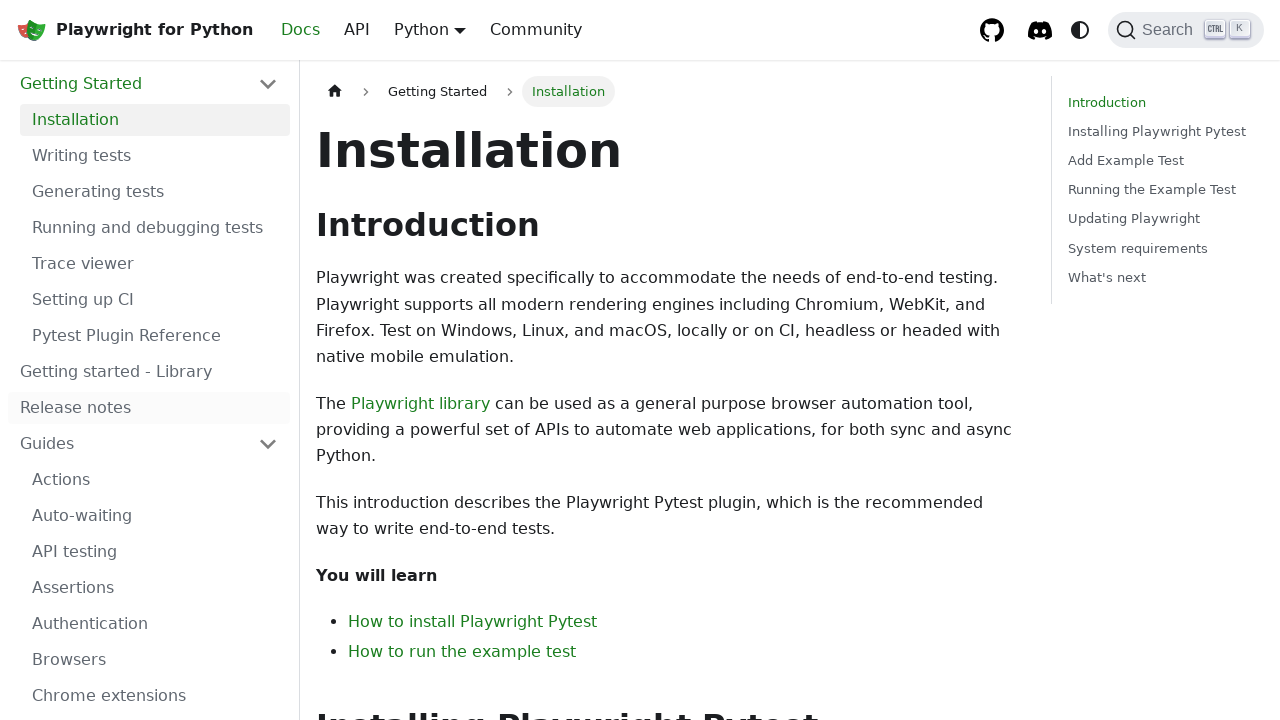

Clicked breadcrumbs link using xpath at (335, 92) on xpath=//a[@class='breadcrumbs__link']
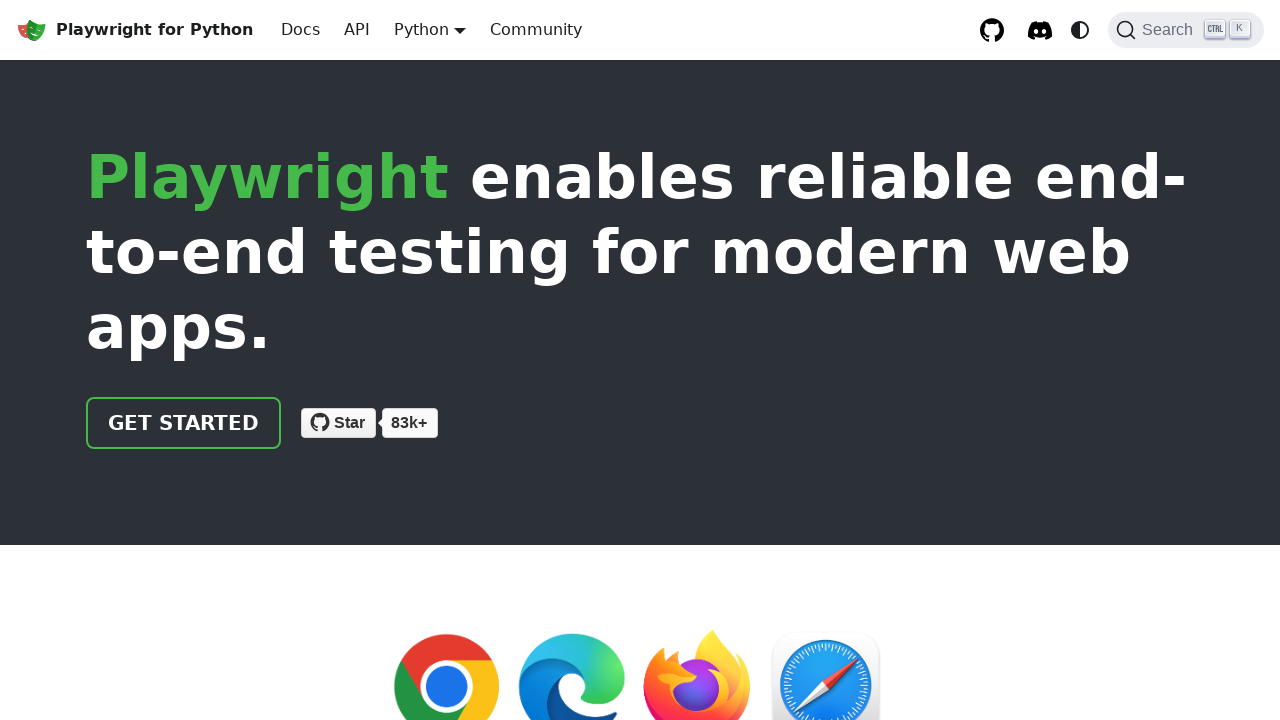

Navigated to Bootswatch demo site
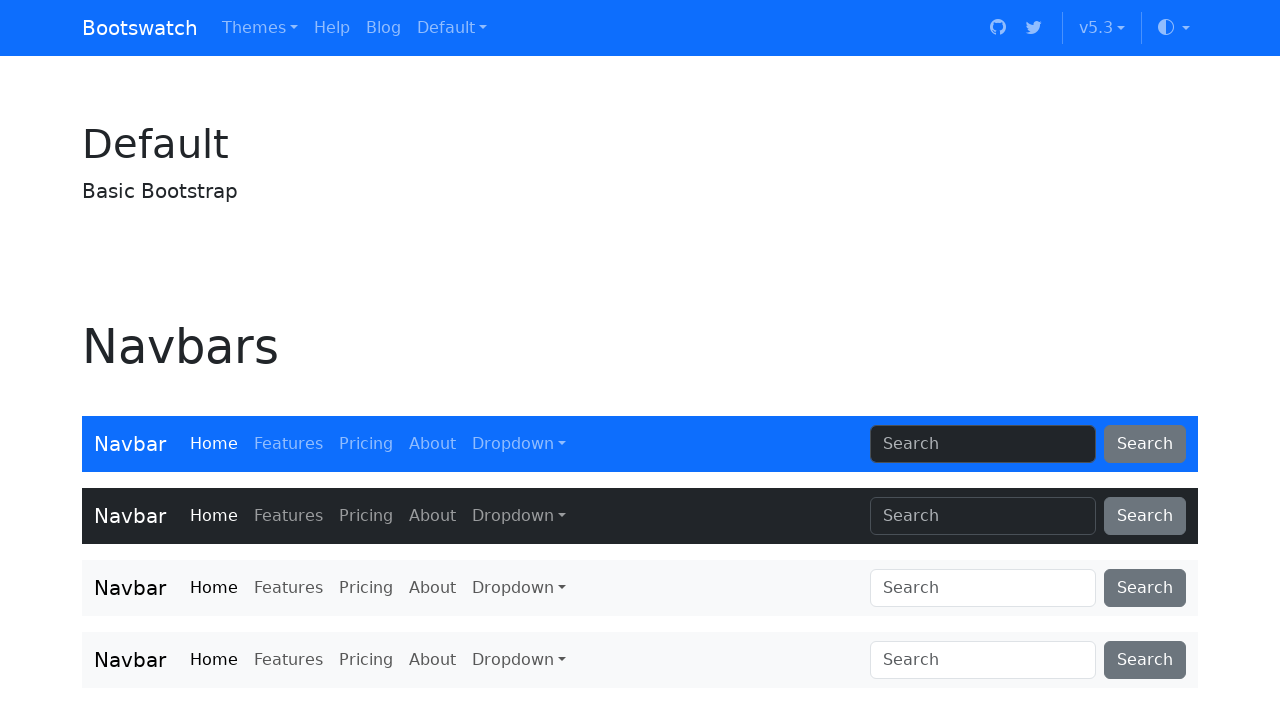

Located Primary button
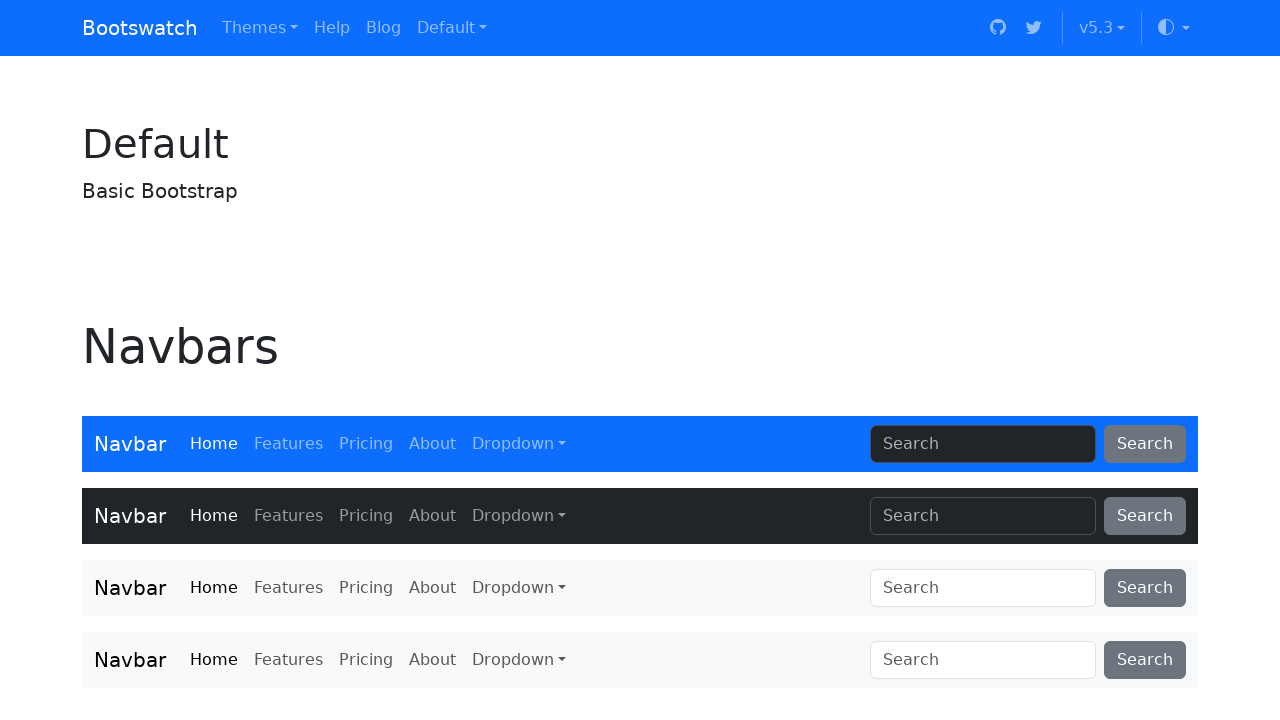

Hovered over Block button at (972, 360) on internal:role=button[name="Block button"i] >> nth=0
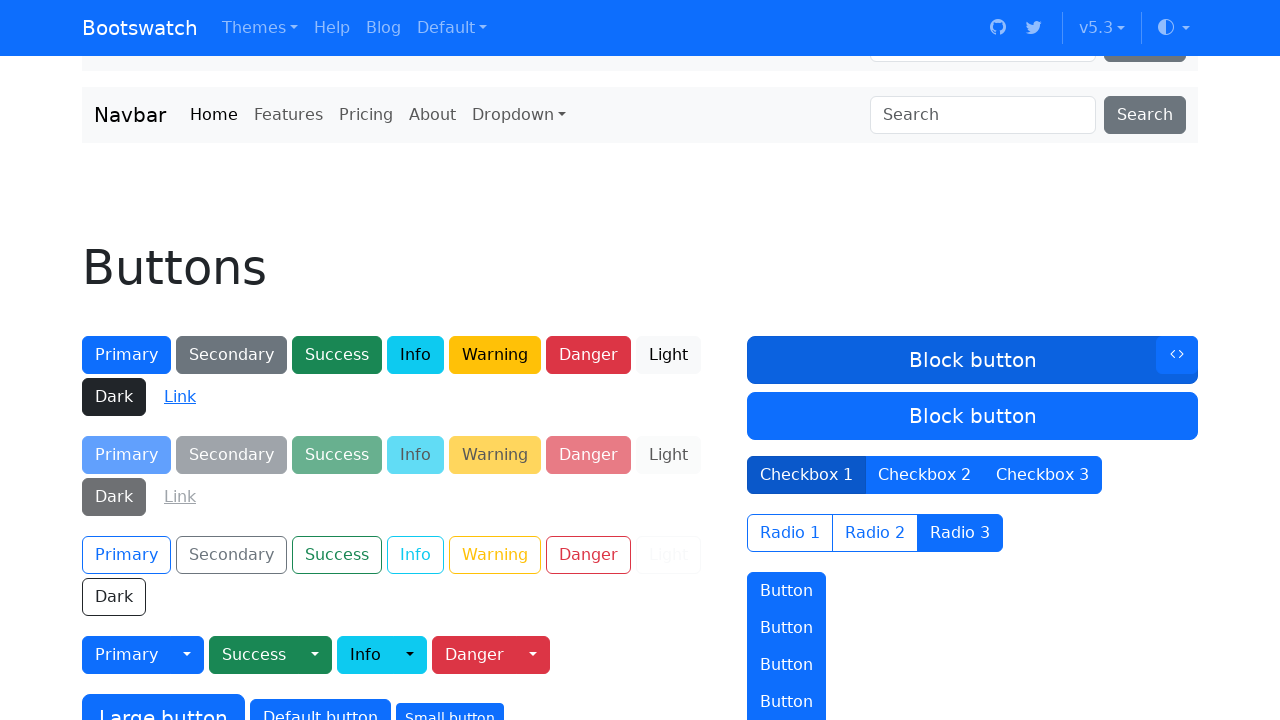

Right-clicked Block button at (972, 360) on internal:role=button[name="Block button"i] >> nth=0
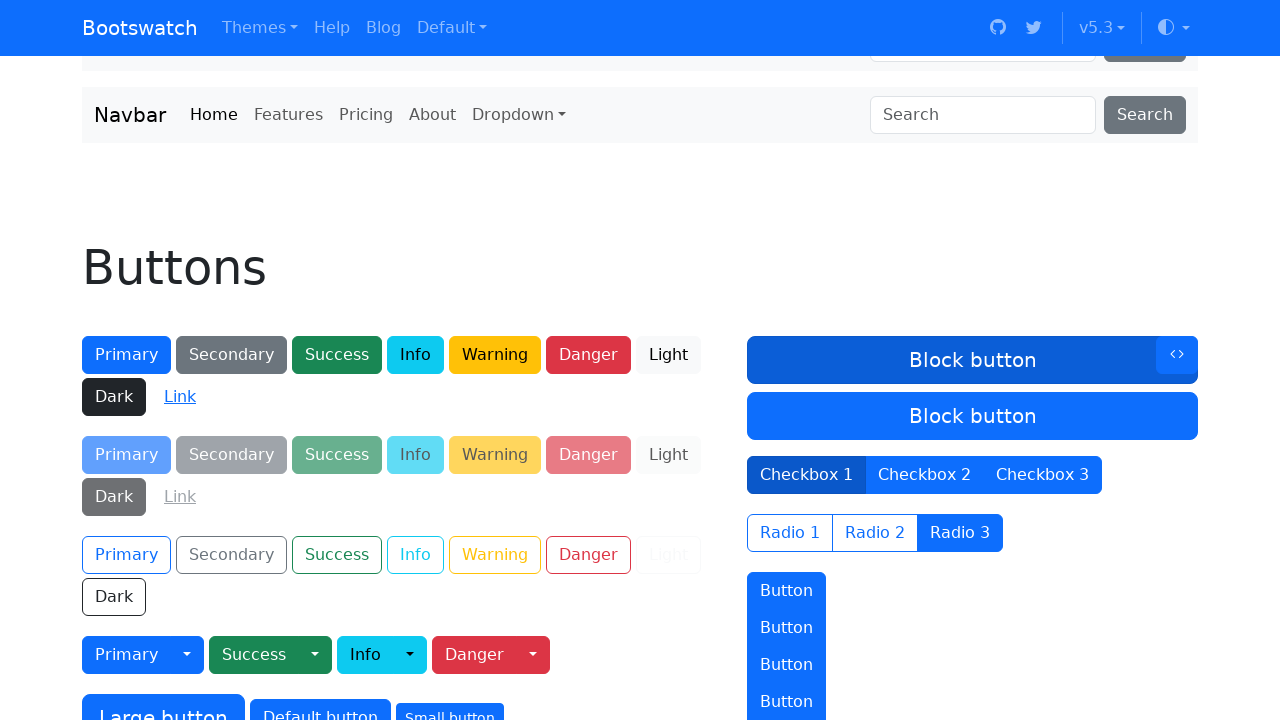

Waited 1000ms after right-click
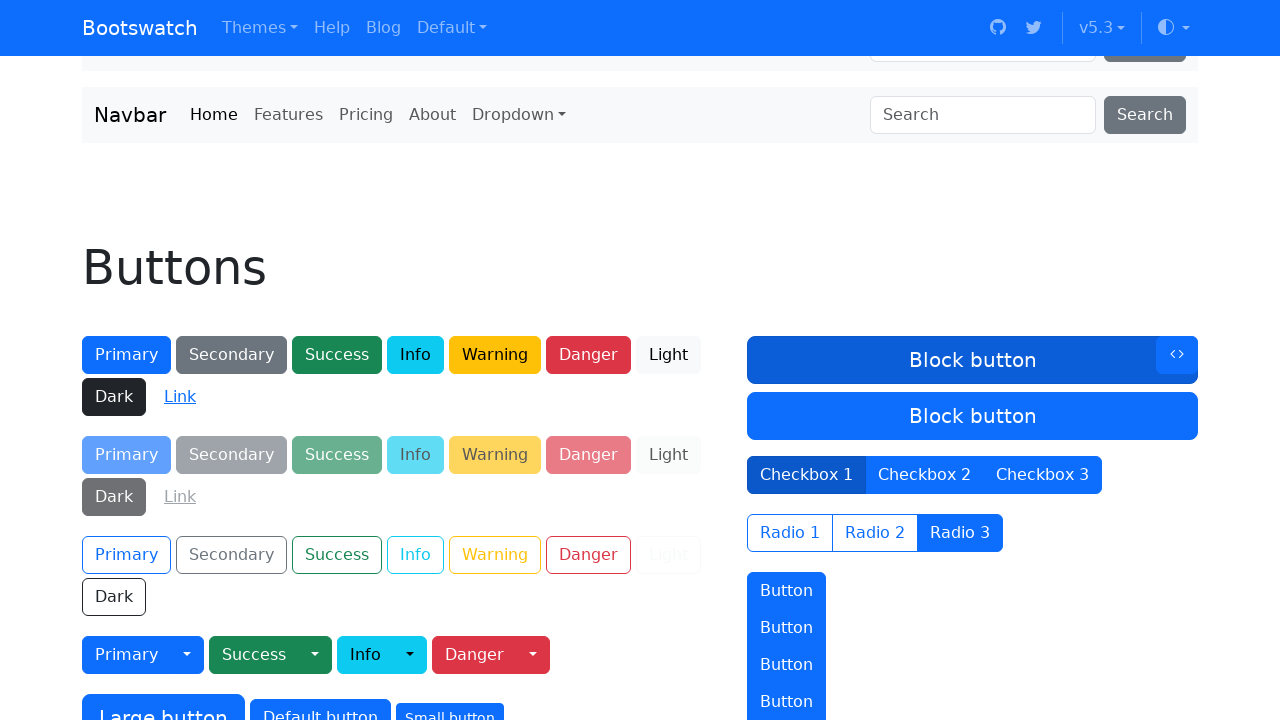

Clicked Block button at (972, 360) on internal:role=button[name="Block button"i] >> nth=0
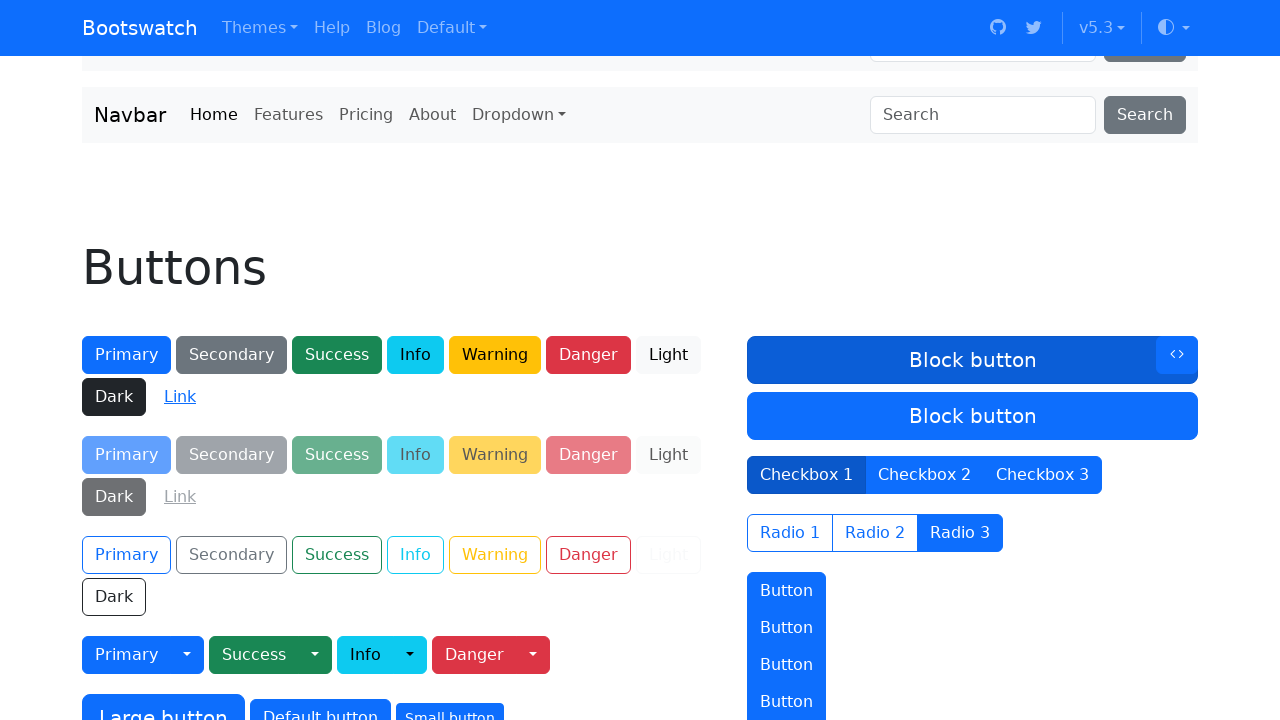

Shift-clicked Block button with 2000ms delay at (972, 360) on internal:role=button[name="Block button"i] >> nth=0
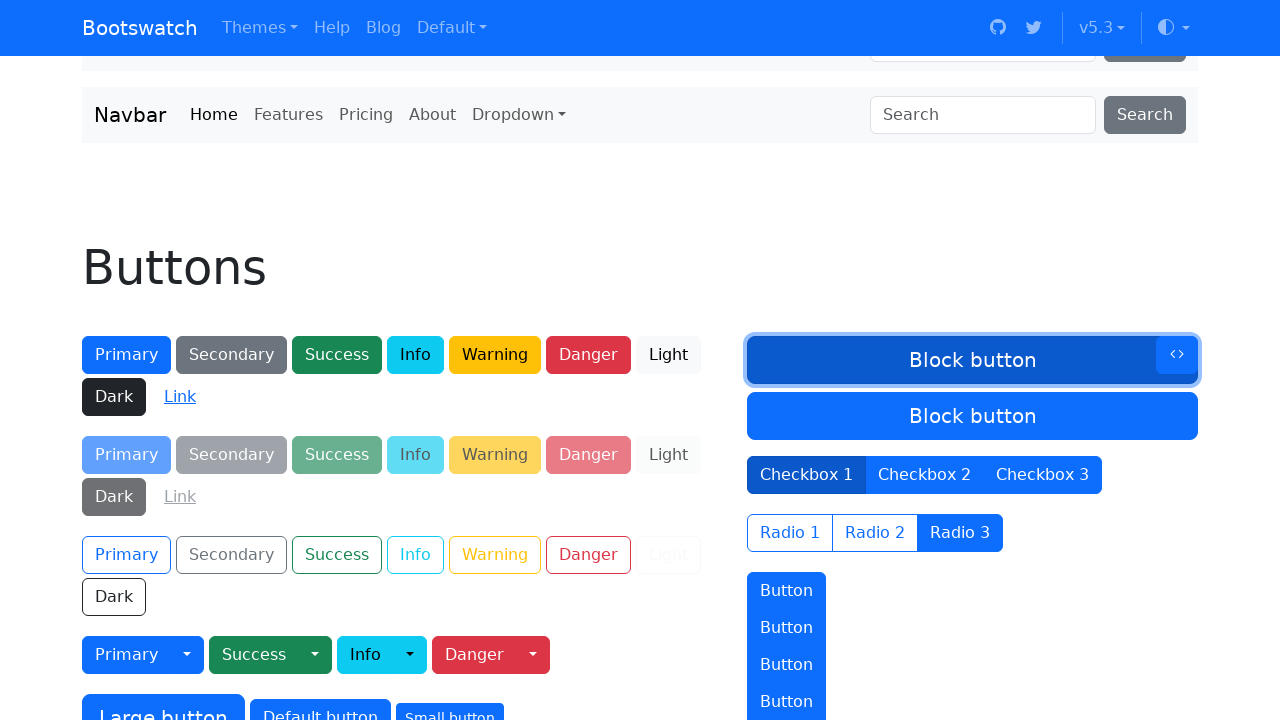

Waited 2000ms
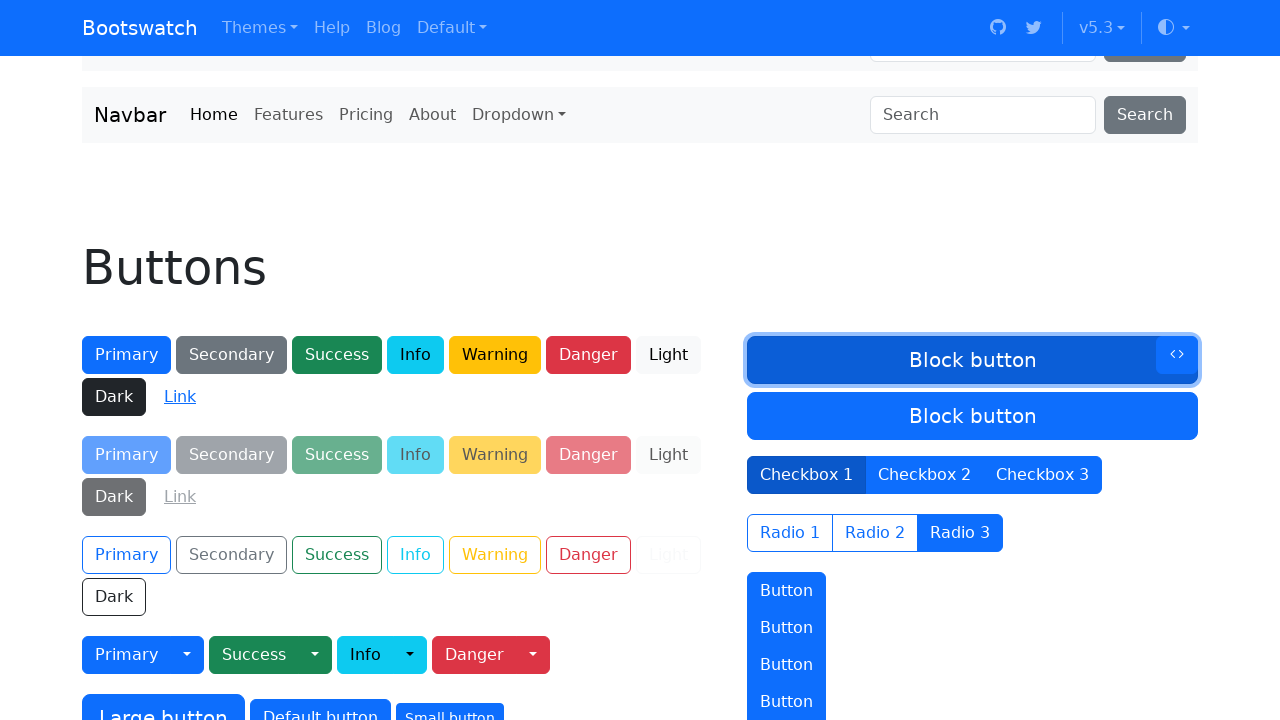

Filled email field with 'joe@example.com' on xpath=//input[@id='exampleInputEmail1']
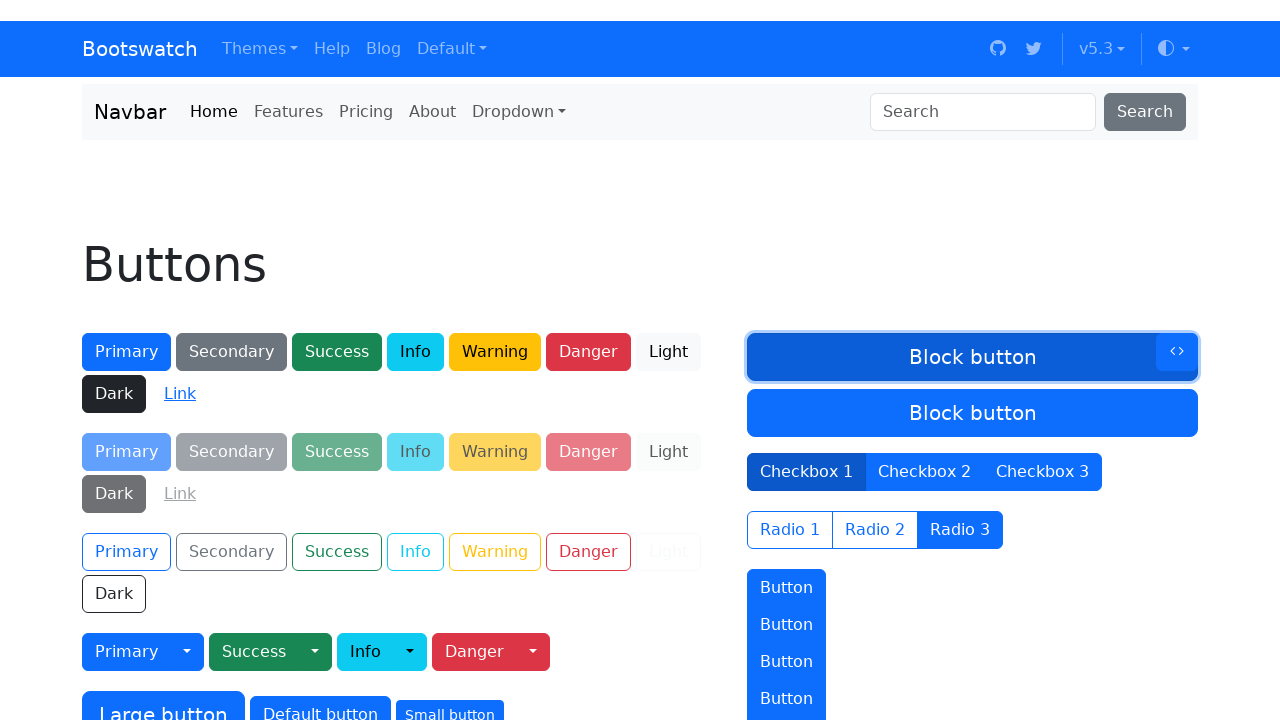

Cleared email field on xpath=//input[@id='exampleInputEmail1']
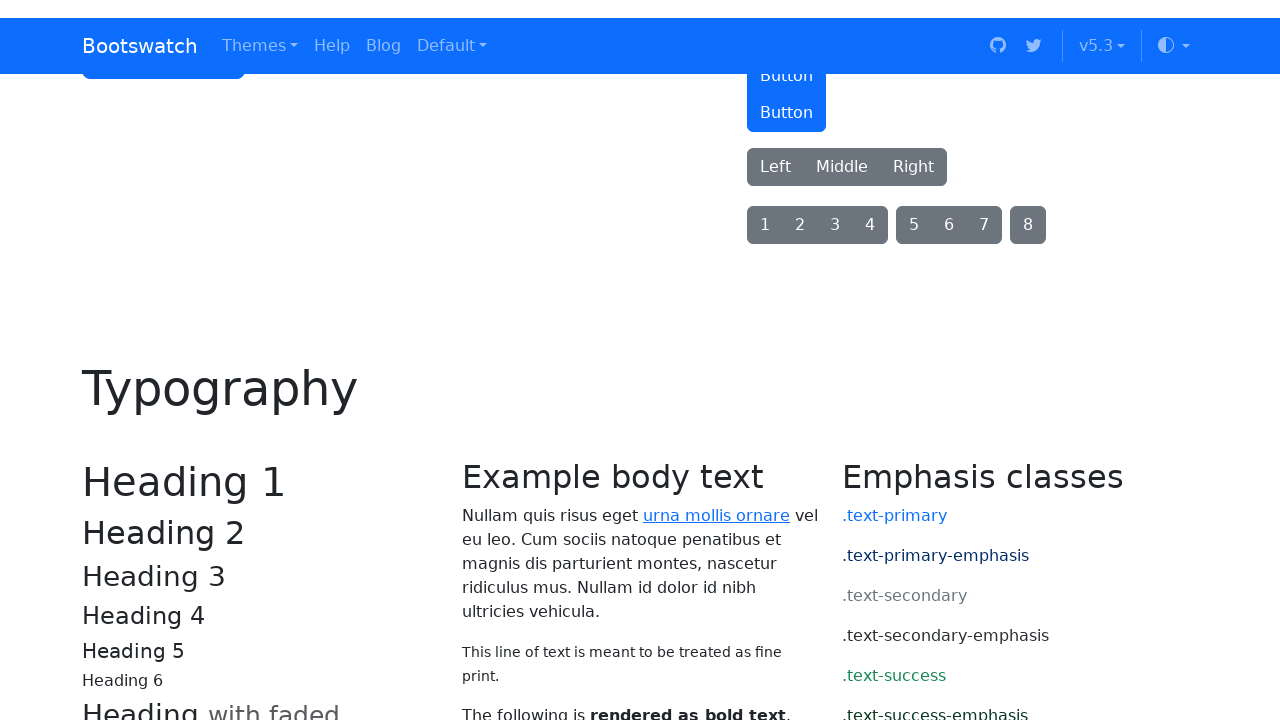

Typed 'sarah.test@example.com' in email field with 200ms delay on xpath=//input[@id='exampleInputEmail1']
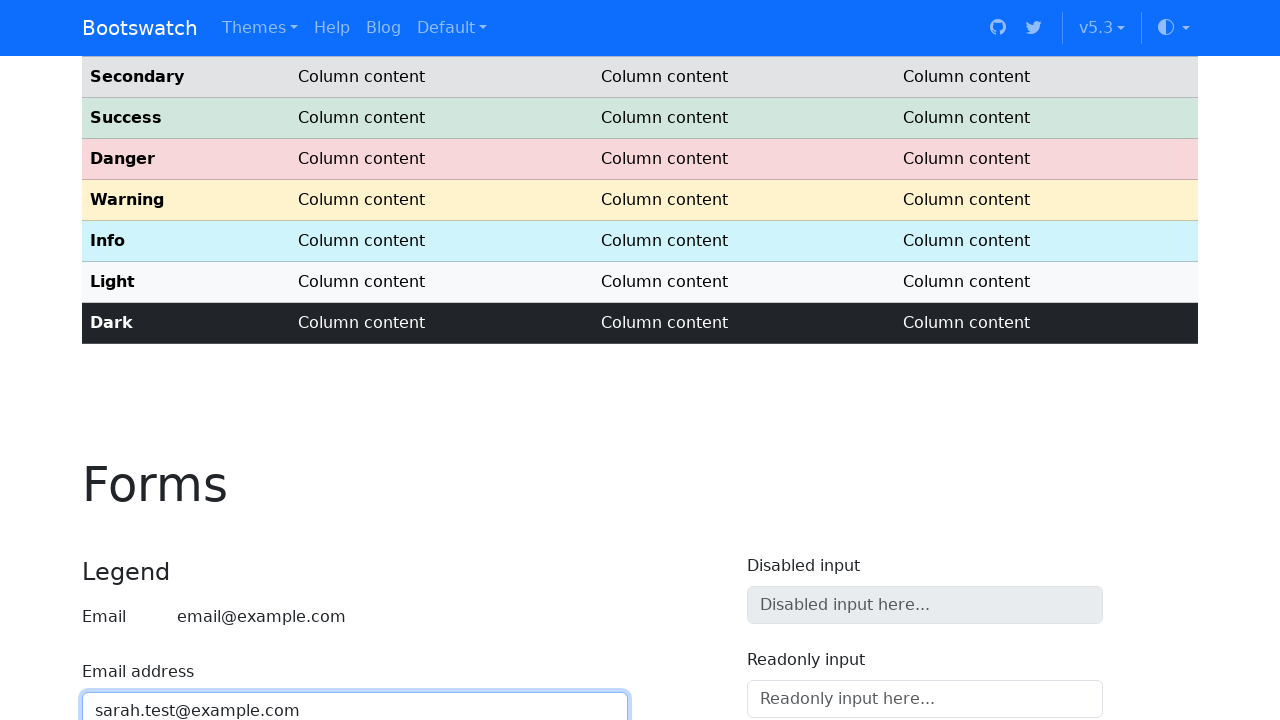

Waited 1000ms
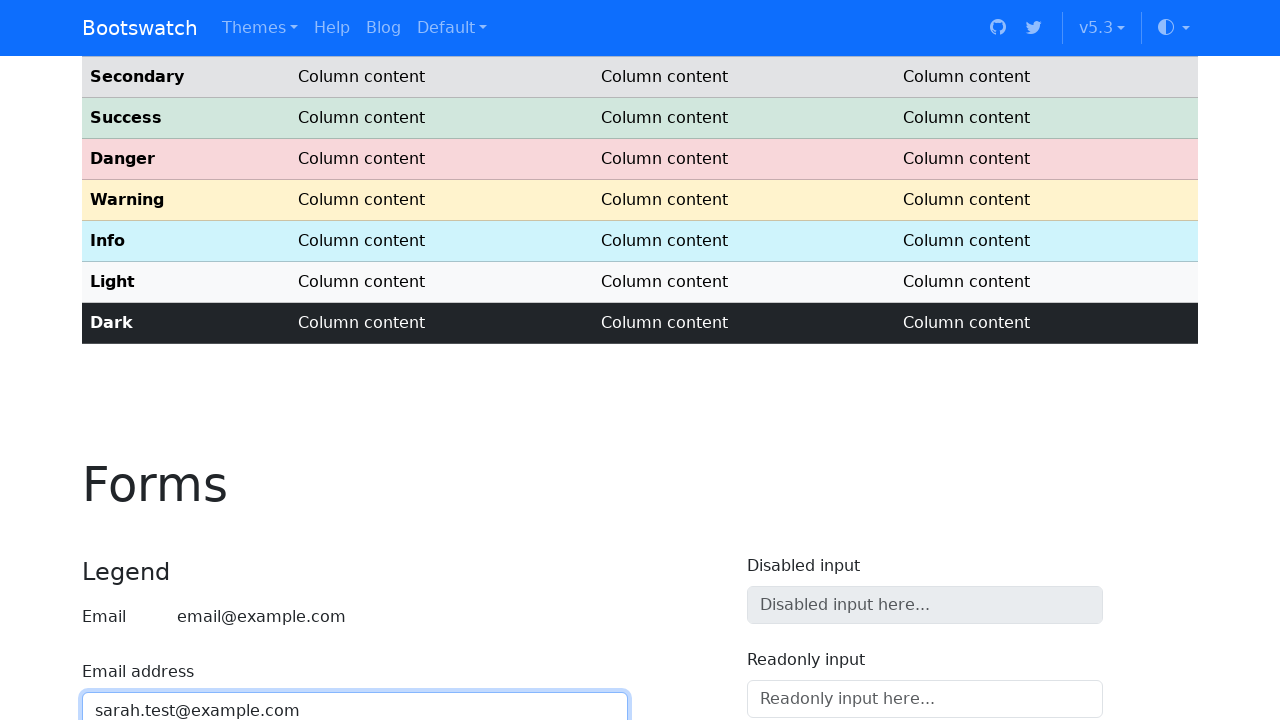

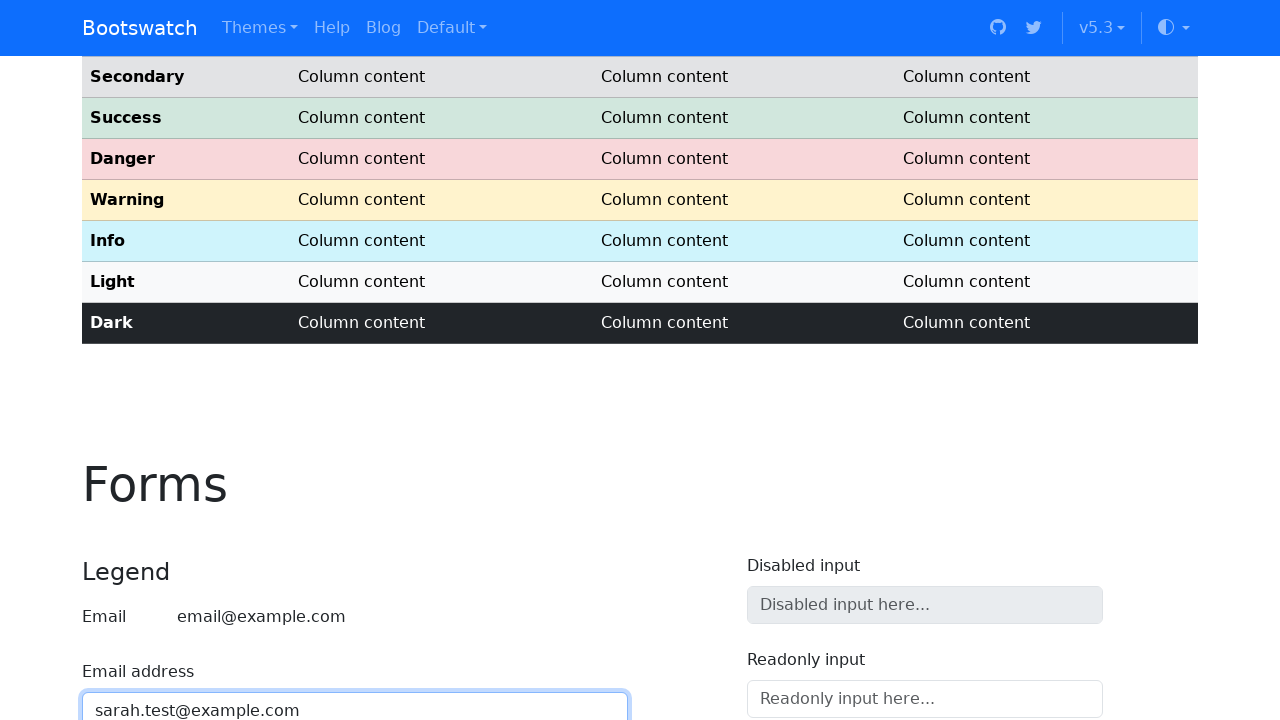